Tests various link interactions on a practice page including clicking links, navigating back, checking link attributes, and verifying link functionality on a Selenium practice website.

Starting URL: https://www.leafground.com/link.xhtml

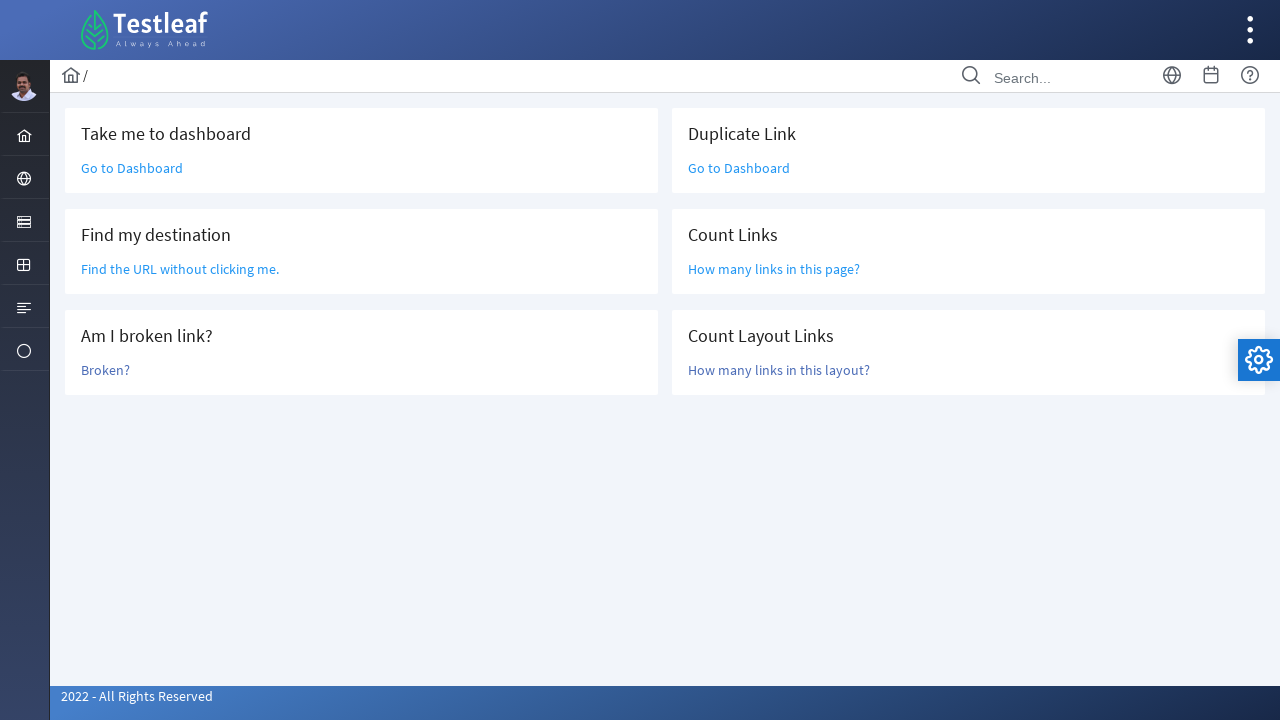

Clicked 'Go to Dashboard' link at (132, 168) on a:text('Go to Dashboard')
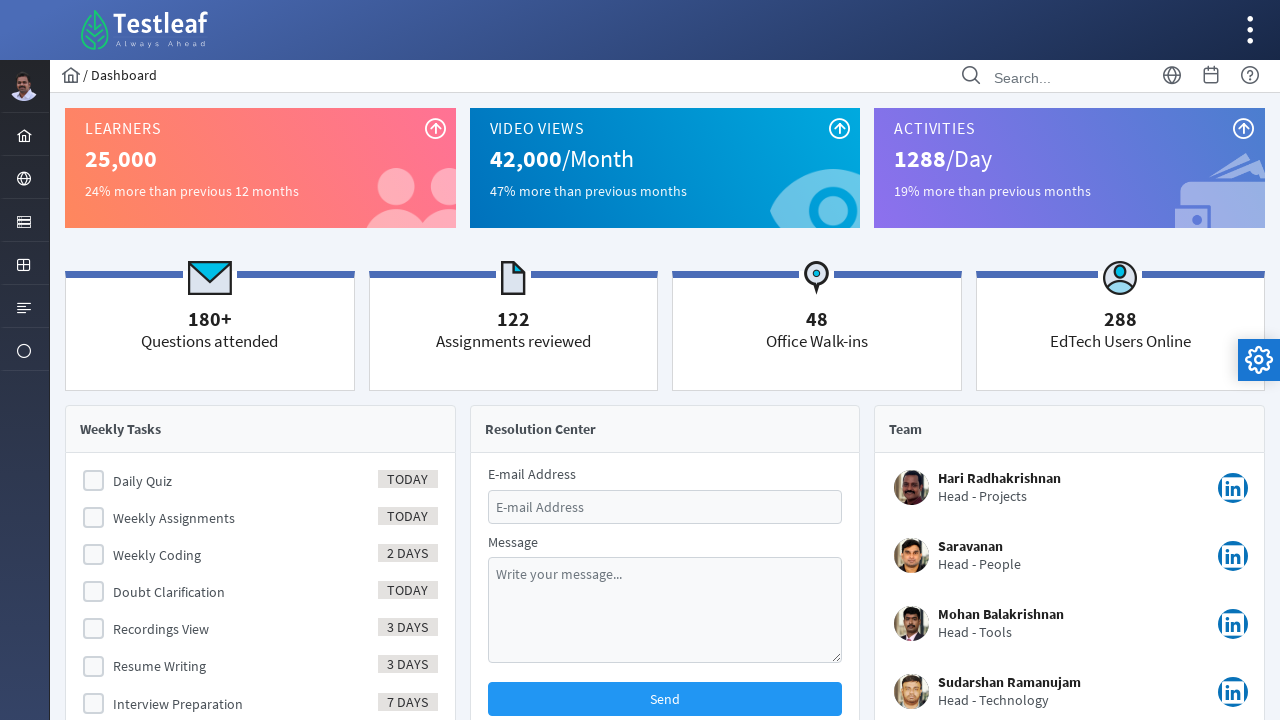

Navigated back to link practice page
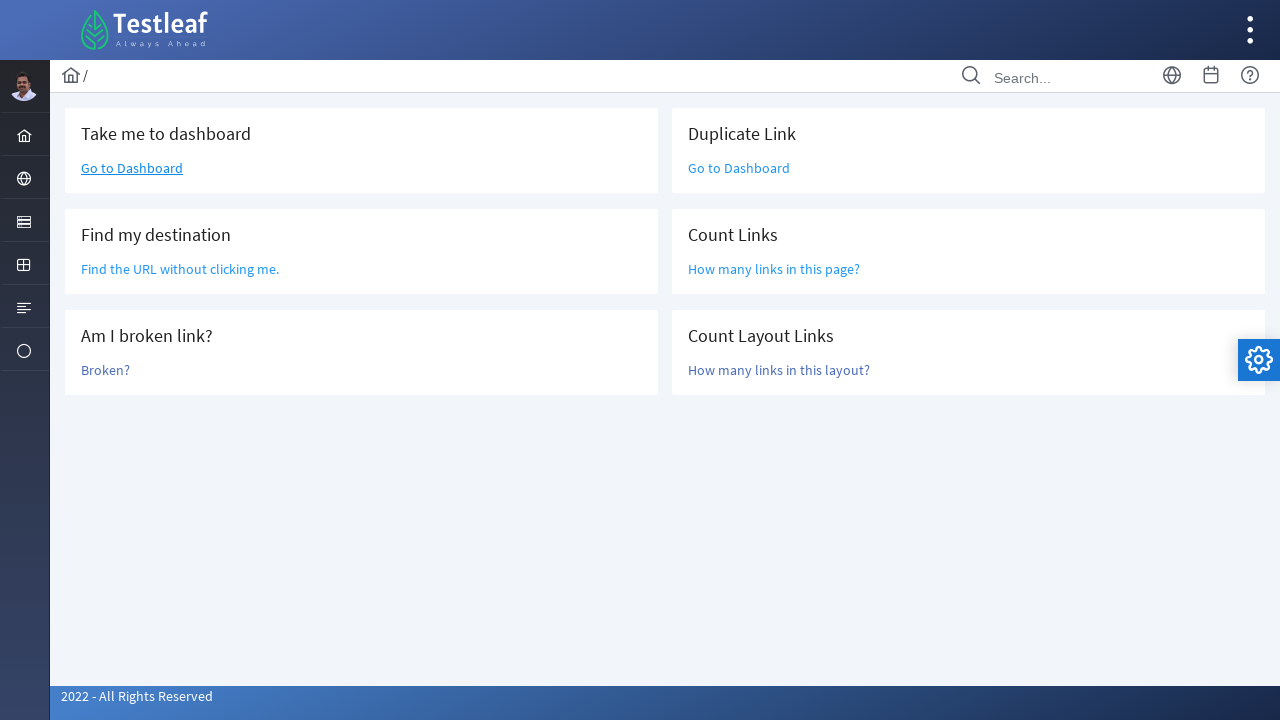

Located link matching 'Find the URL'
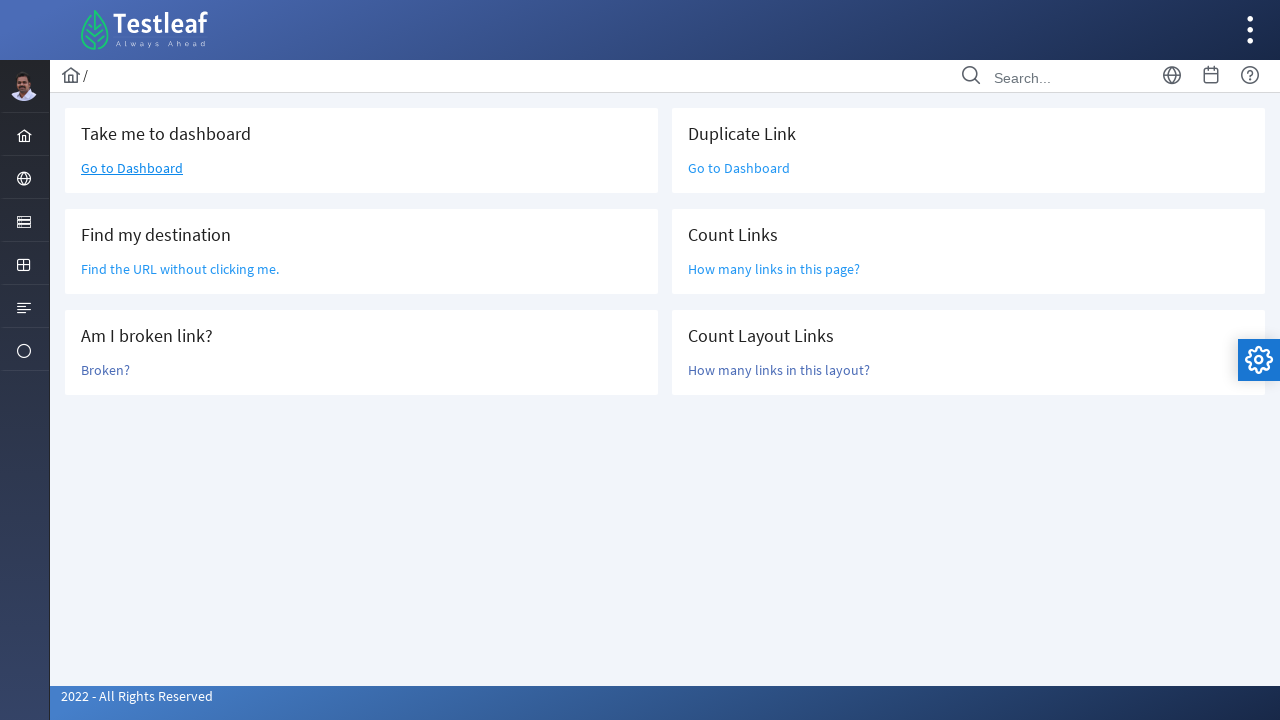

Retrieved href attribute: /grid.xhtml
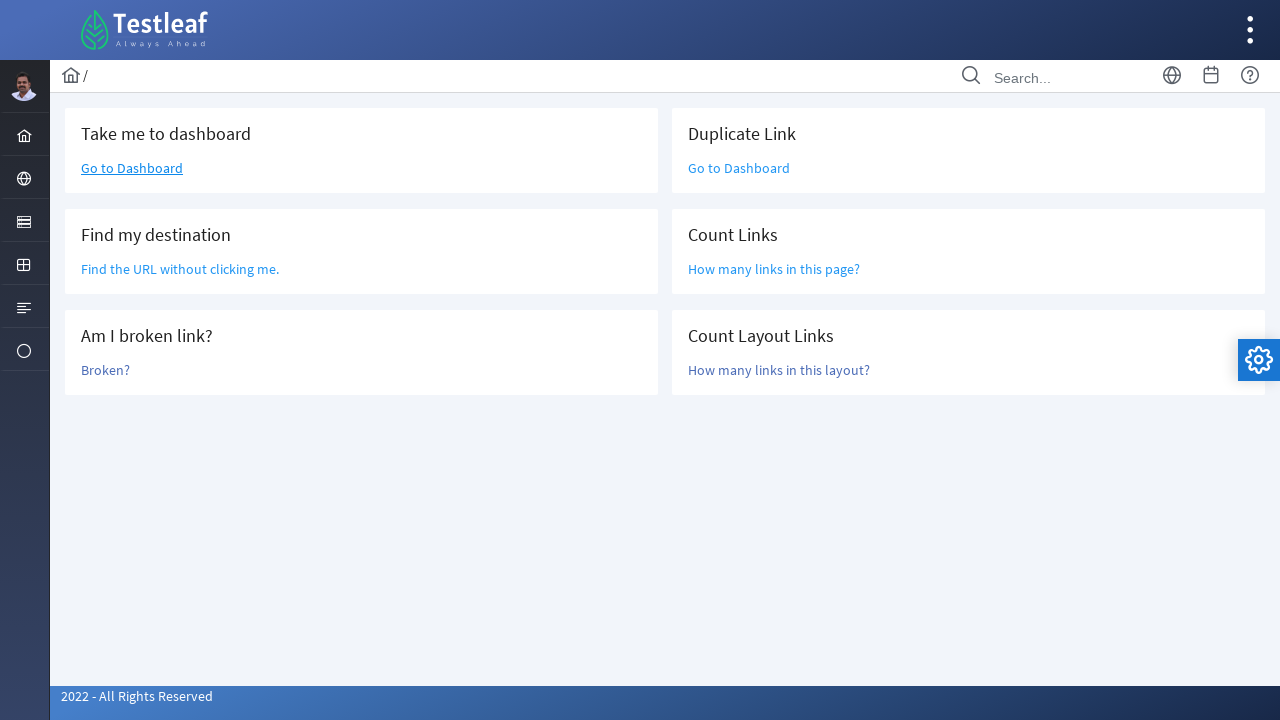

Clicked 'Broken?' link at (106, 370) on a:text('Broken?')
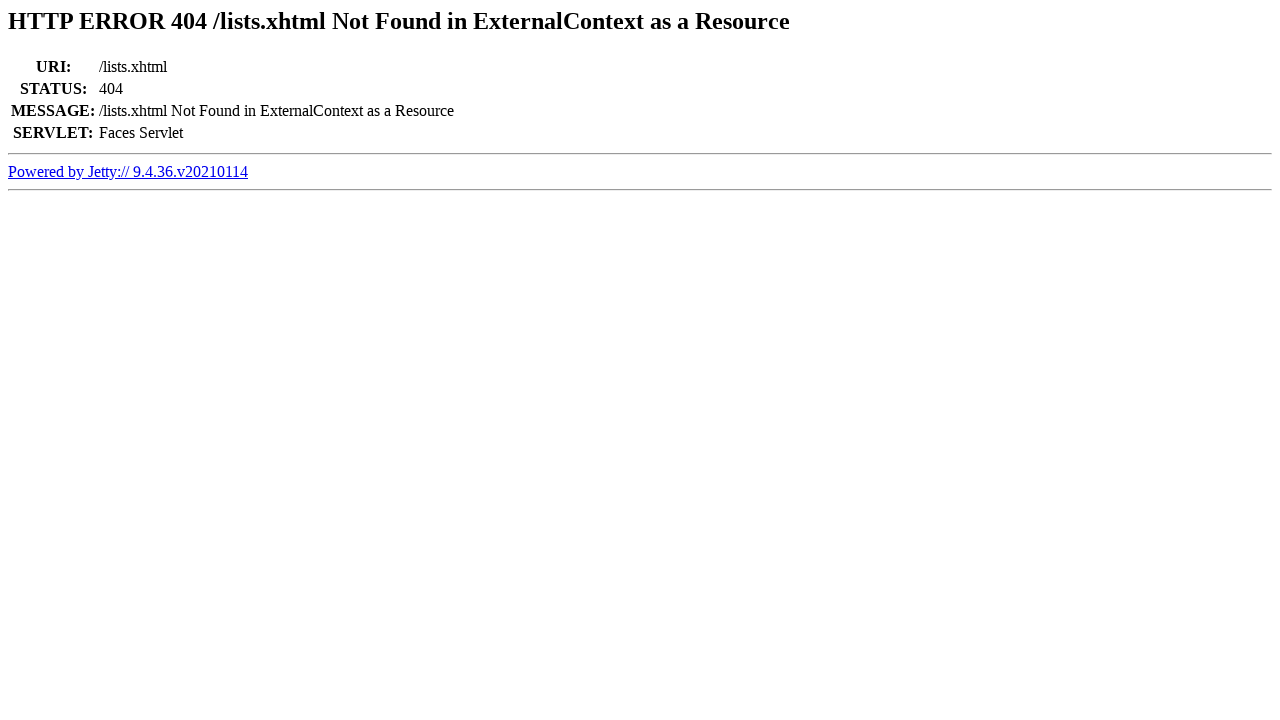

Retrieved page title: Error 404 /lists.xhtml Not Found in ExternalContext as a Resource
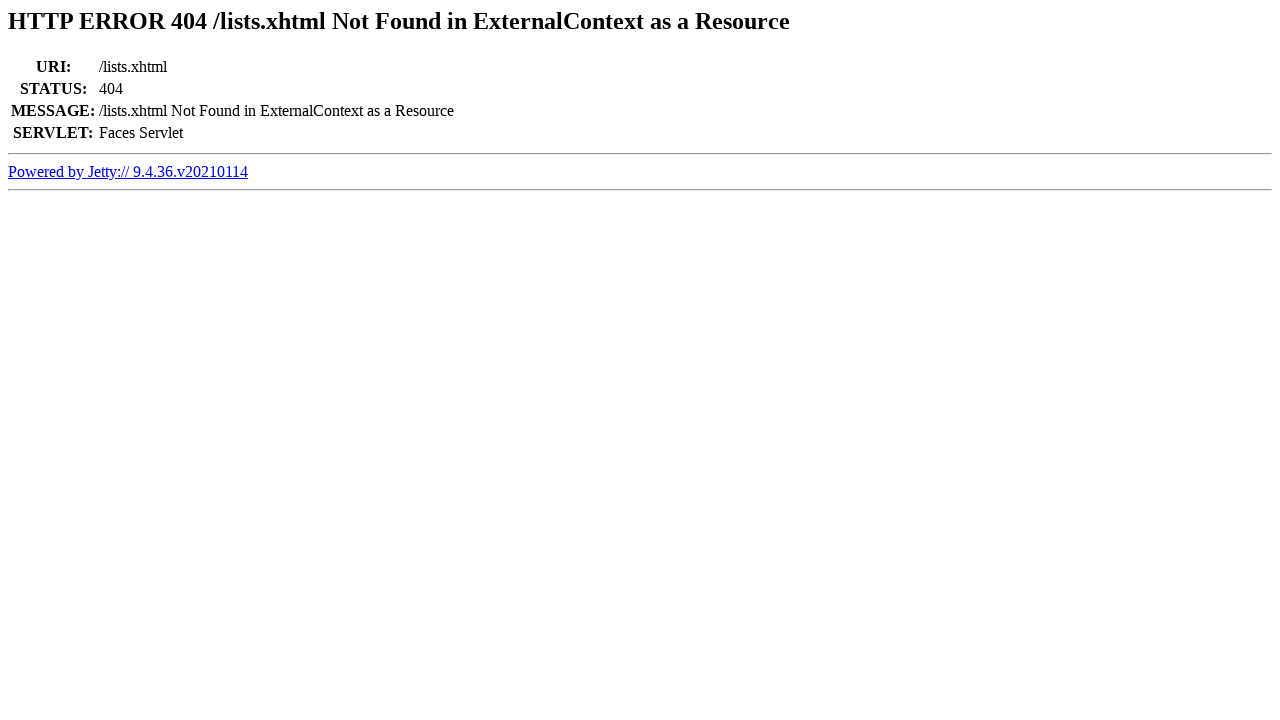

Confirmed link is broken (404 detected)
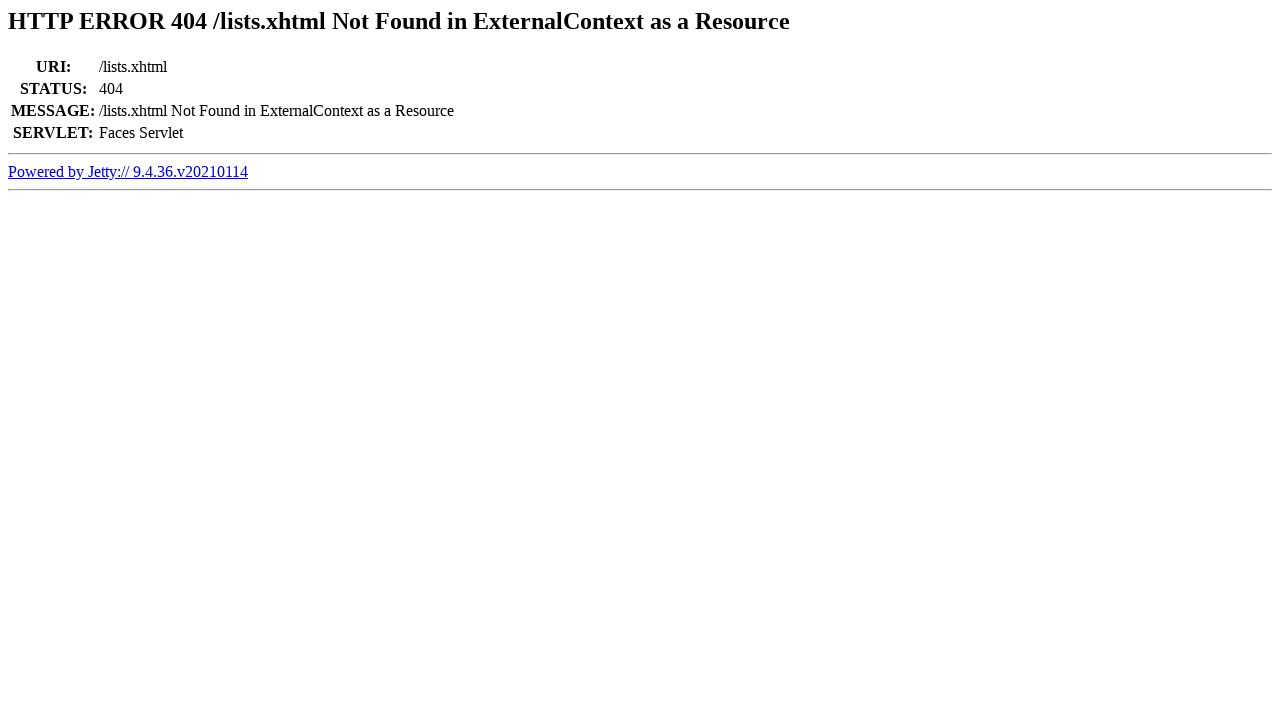

Navigated back to link practice page
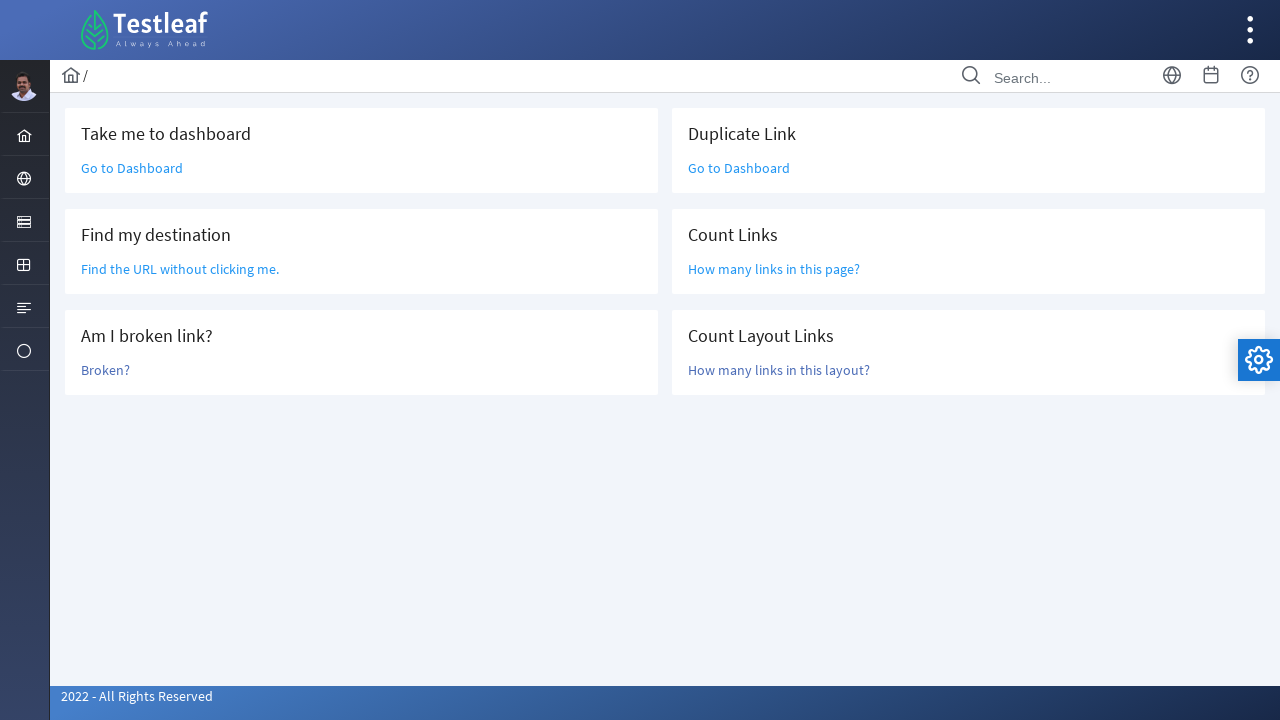

Clicked 'Go to Dashboard' link again (duplicate link test) at (132, 168) on a:text('Go to Dashboard')
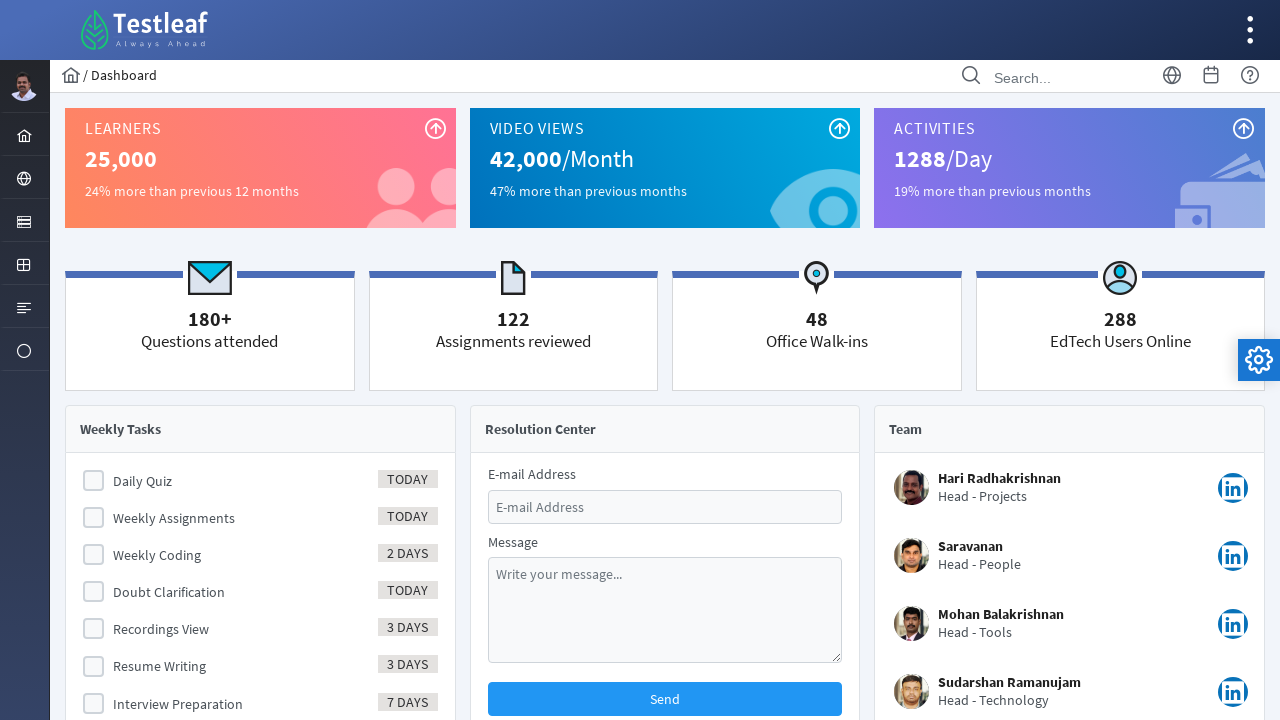

Navigated back to link practice page
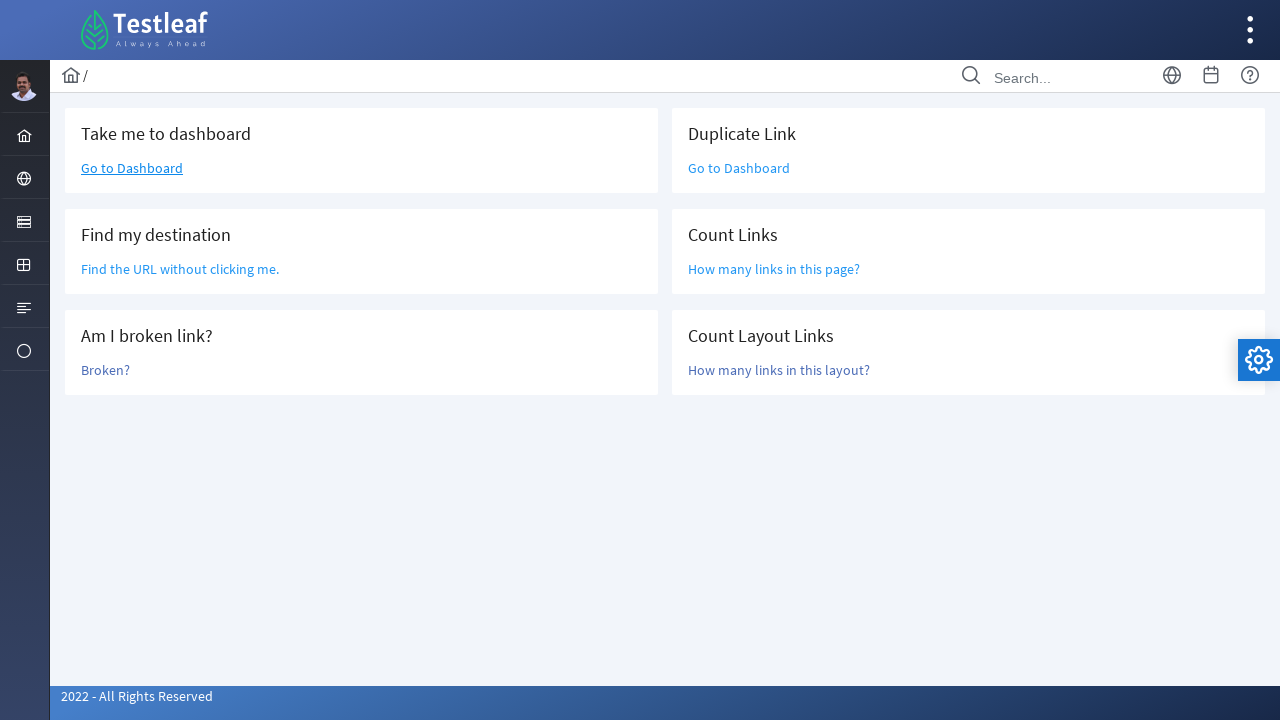

Located all link elements on page
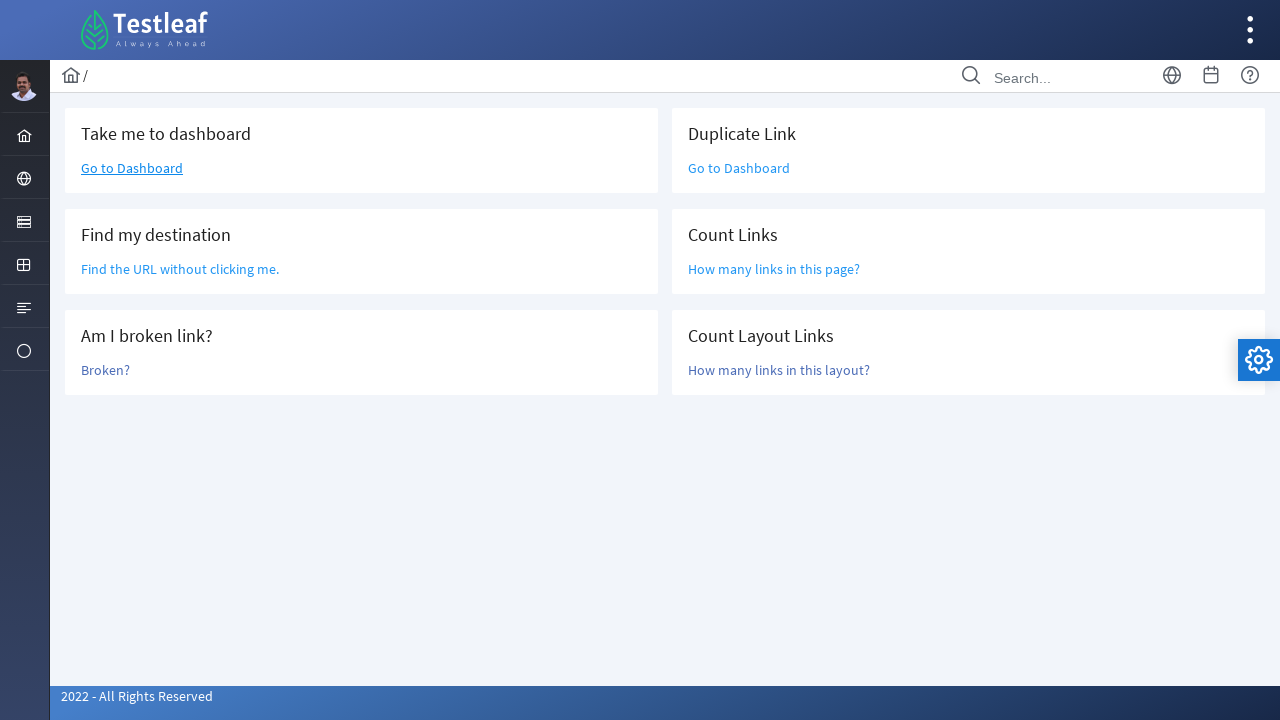

Counted all page links: 47
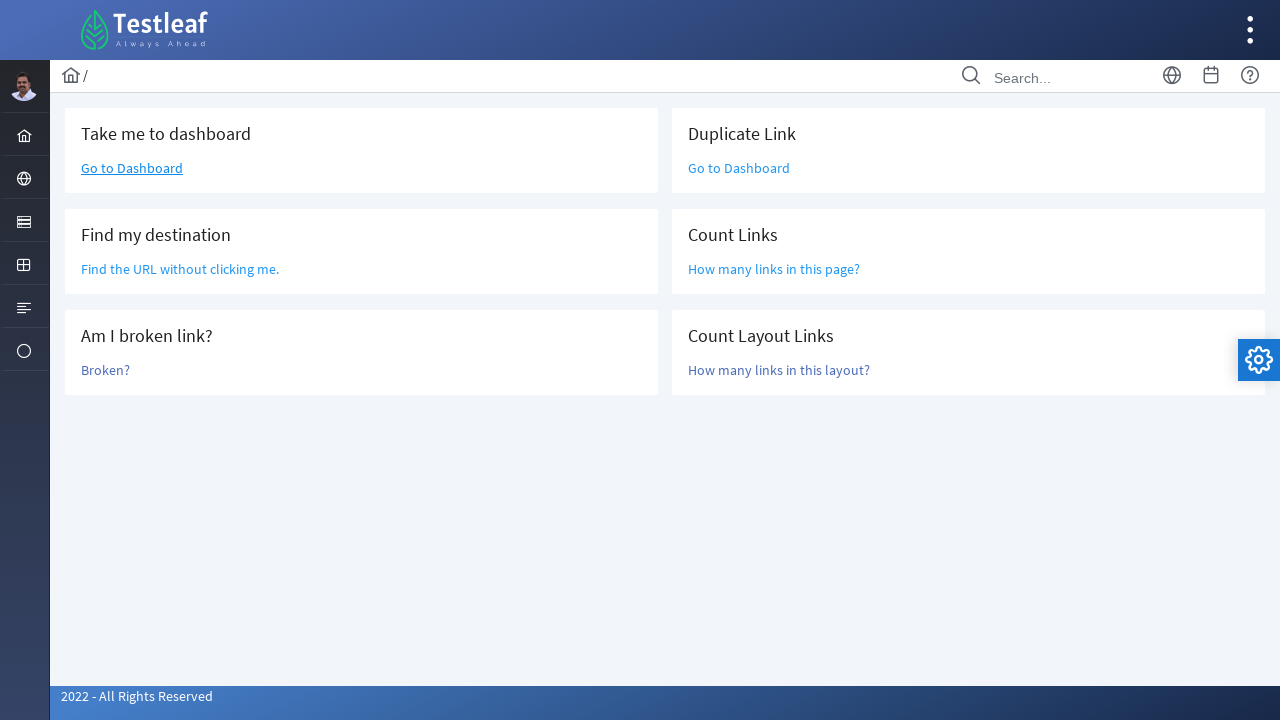

Located .layout-main-content element
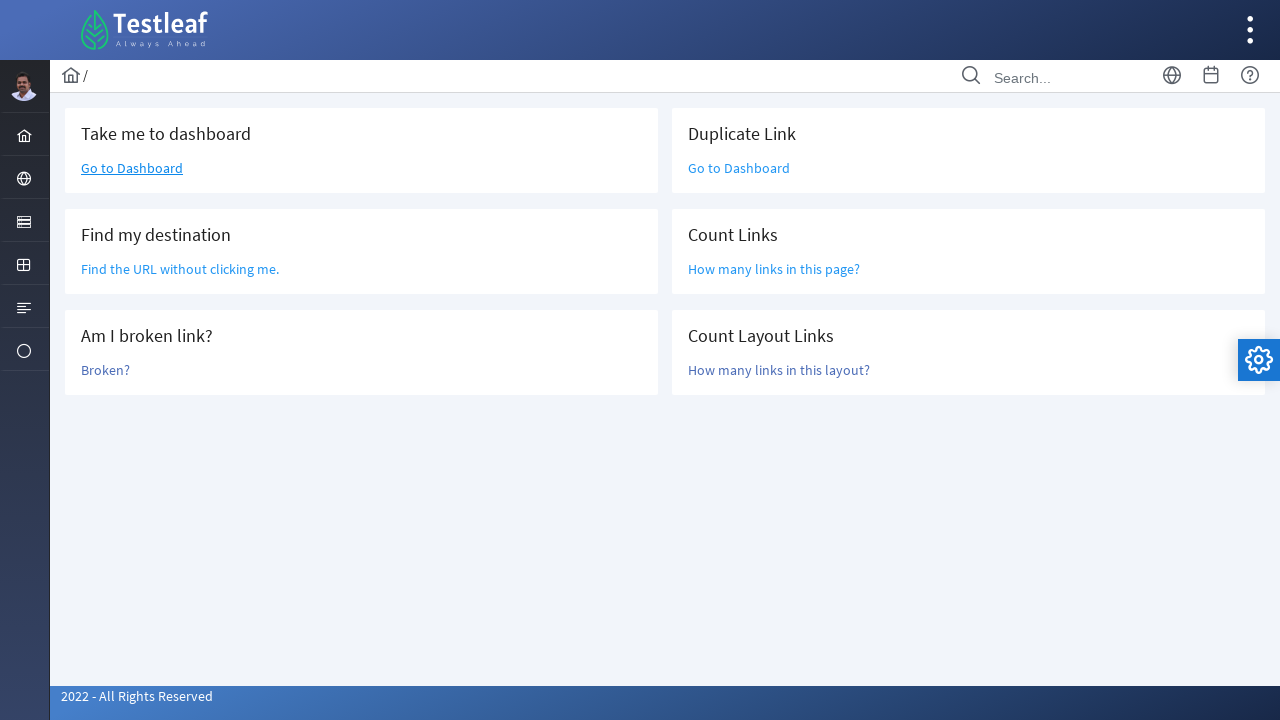

Located all links within layout-main-content
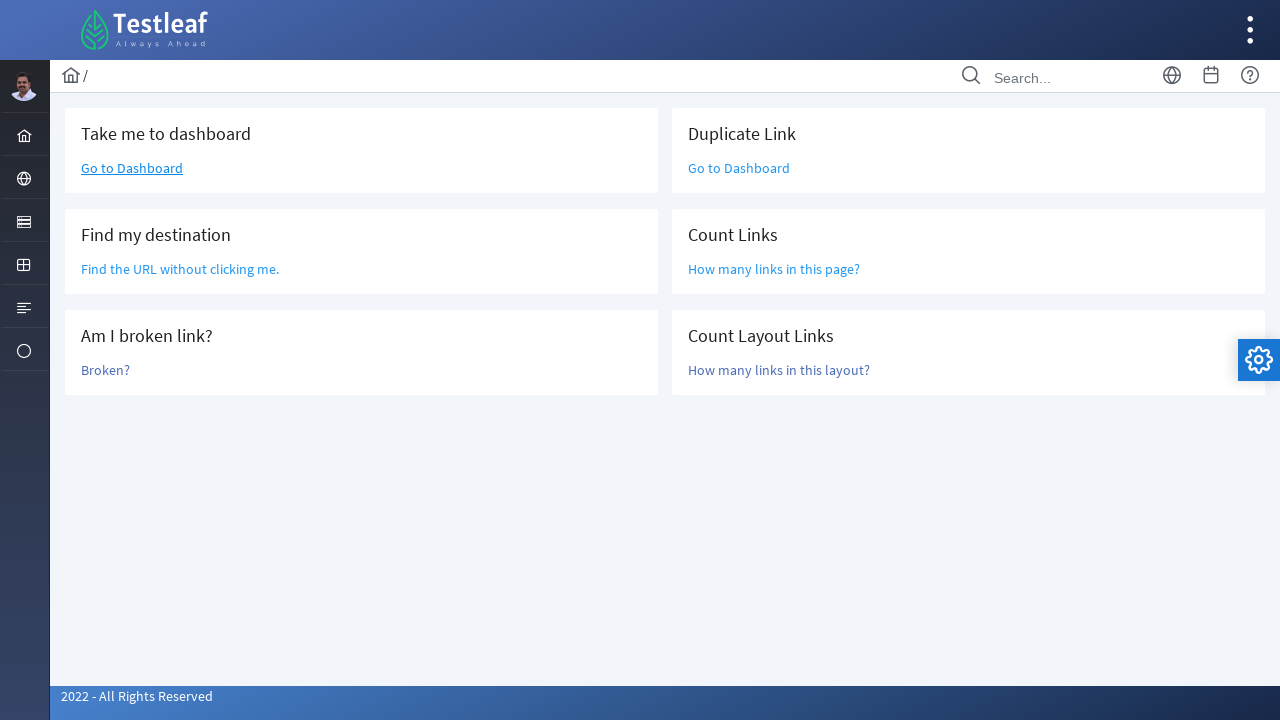

Counted layout links: 6
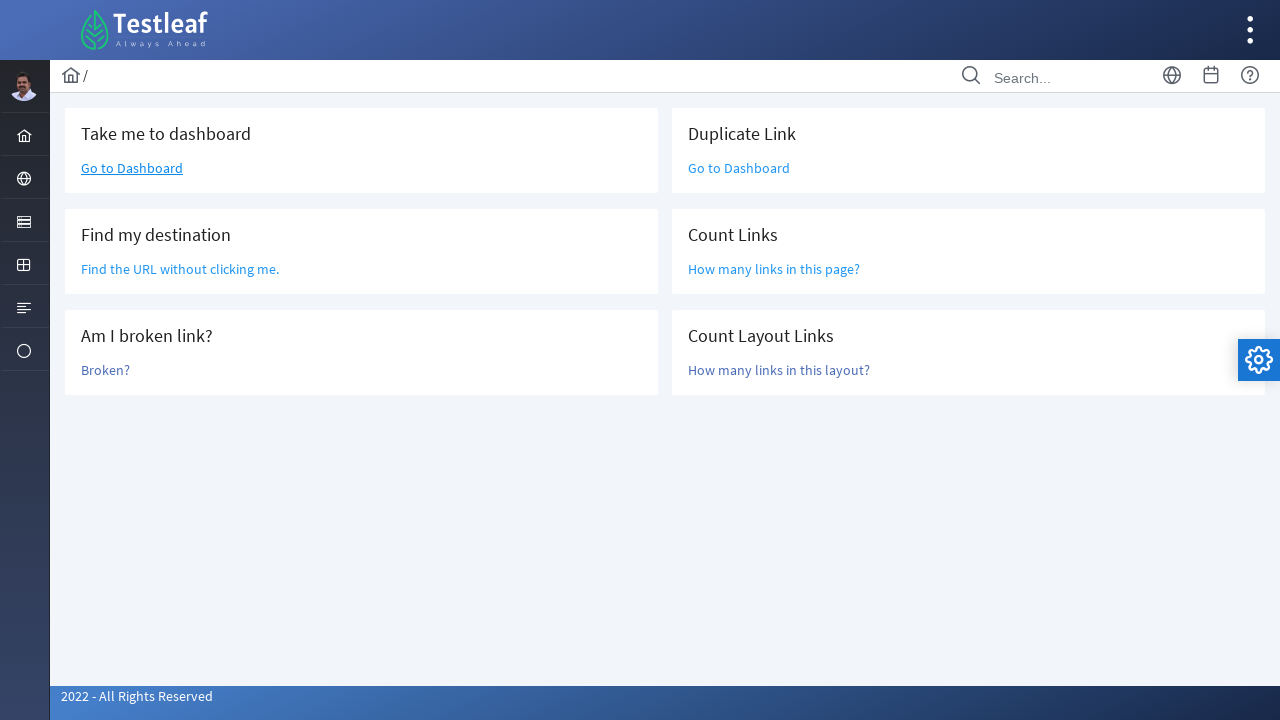

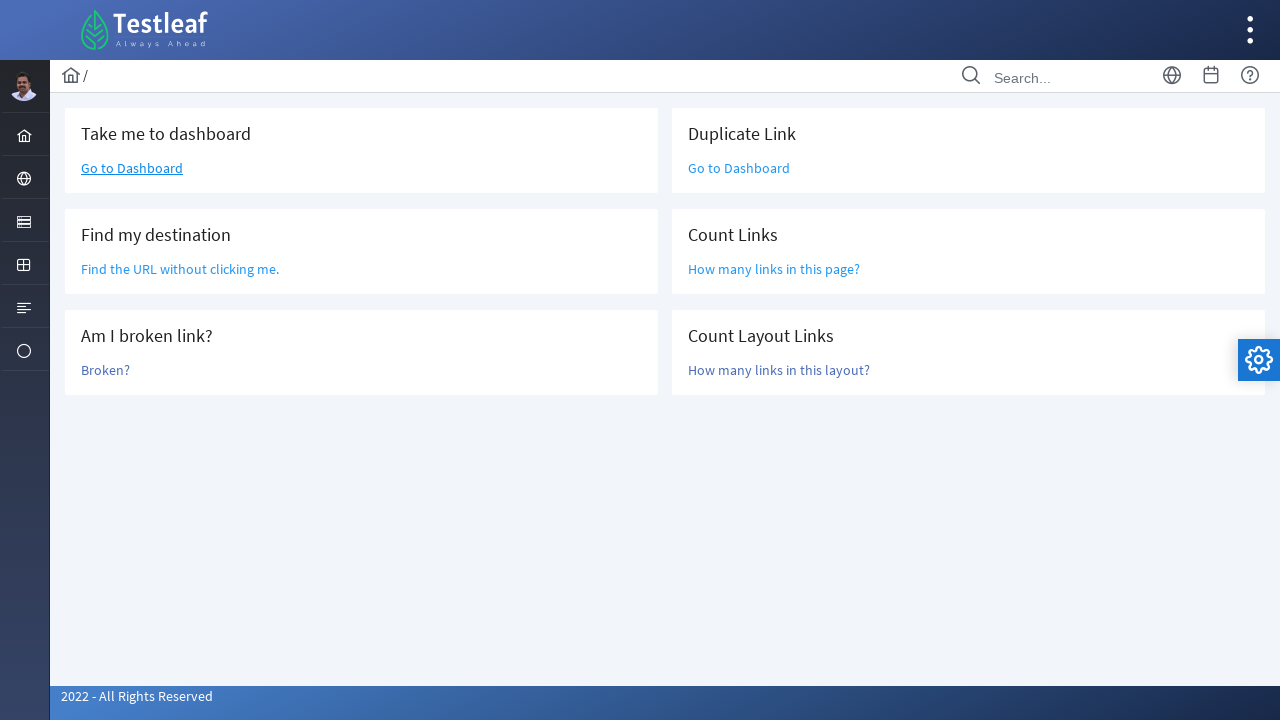